Tests multiple file upload functionality by uploading two text files and verifying they appear in the file list

Starting URL: https://davidwalsh.name/demo/multiple-file-upload.php

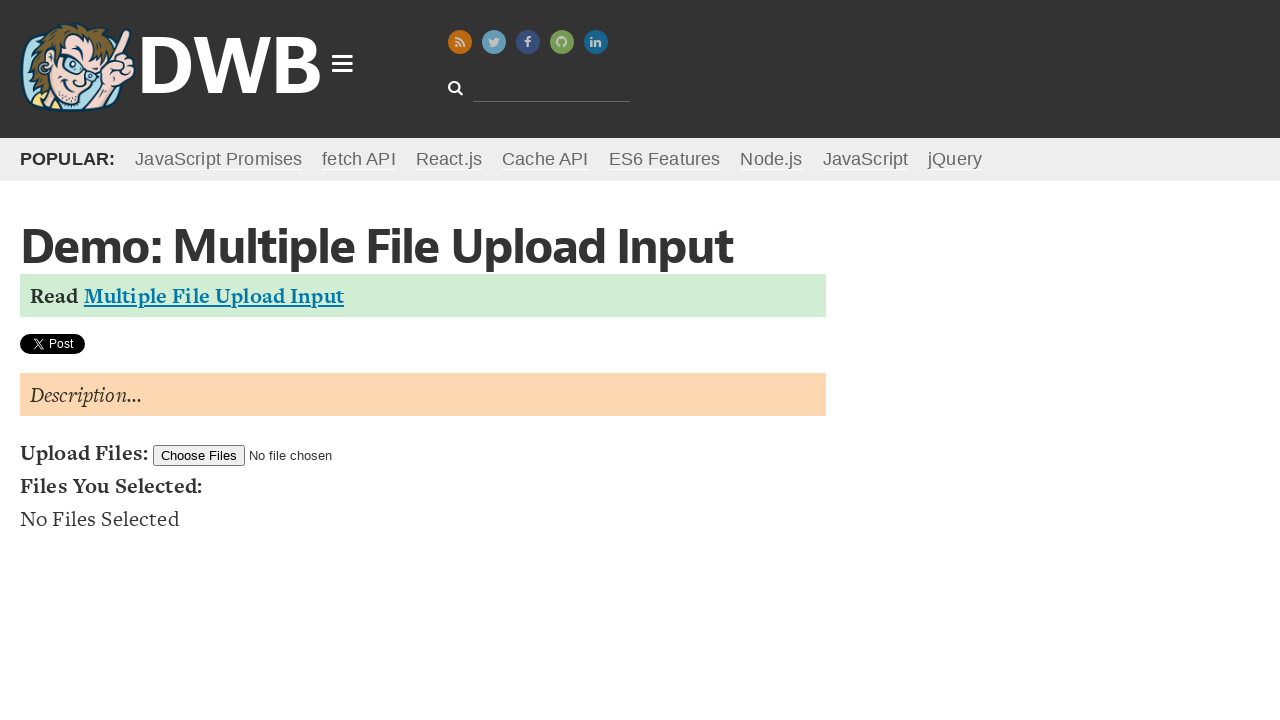

Created temporary test files (test1.txt and test2.txt)
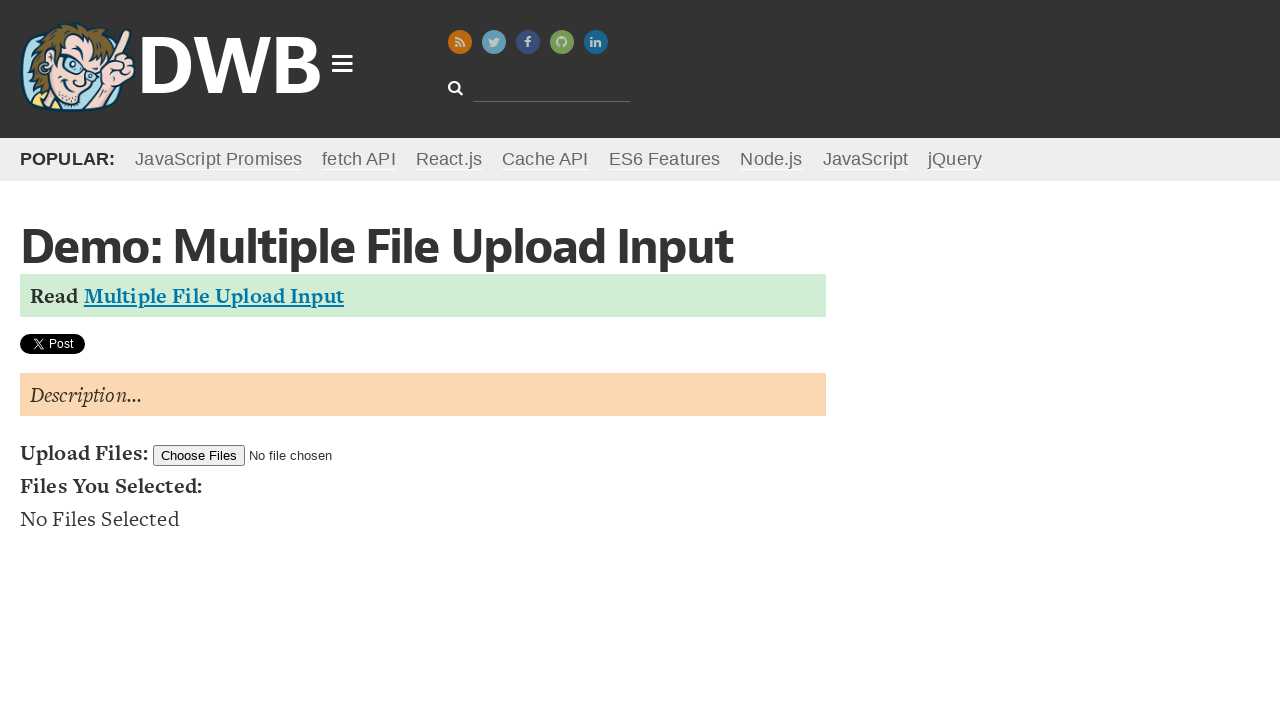

Uploaded two files (test1.txt and test2.txt) using file input
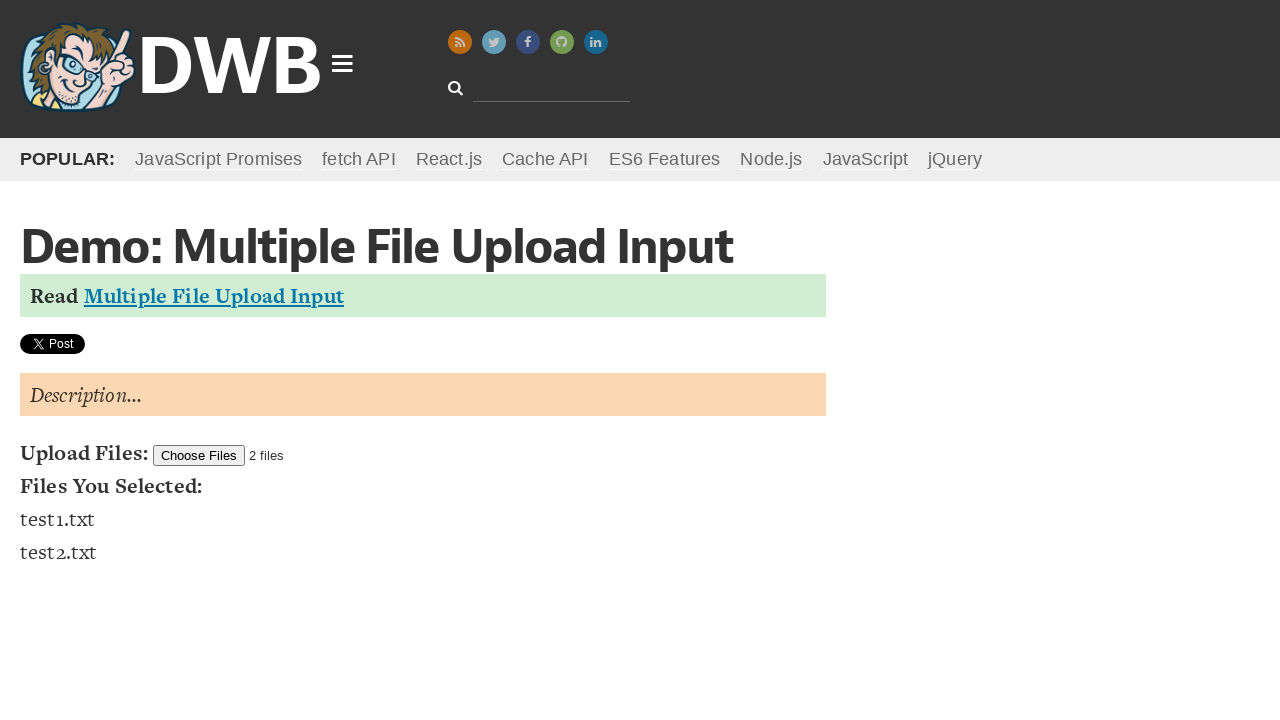

File list appeared with uploaded files
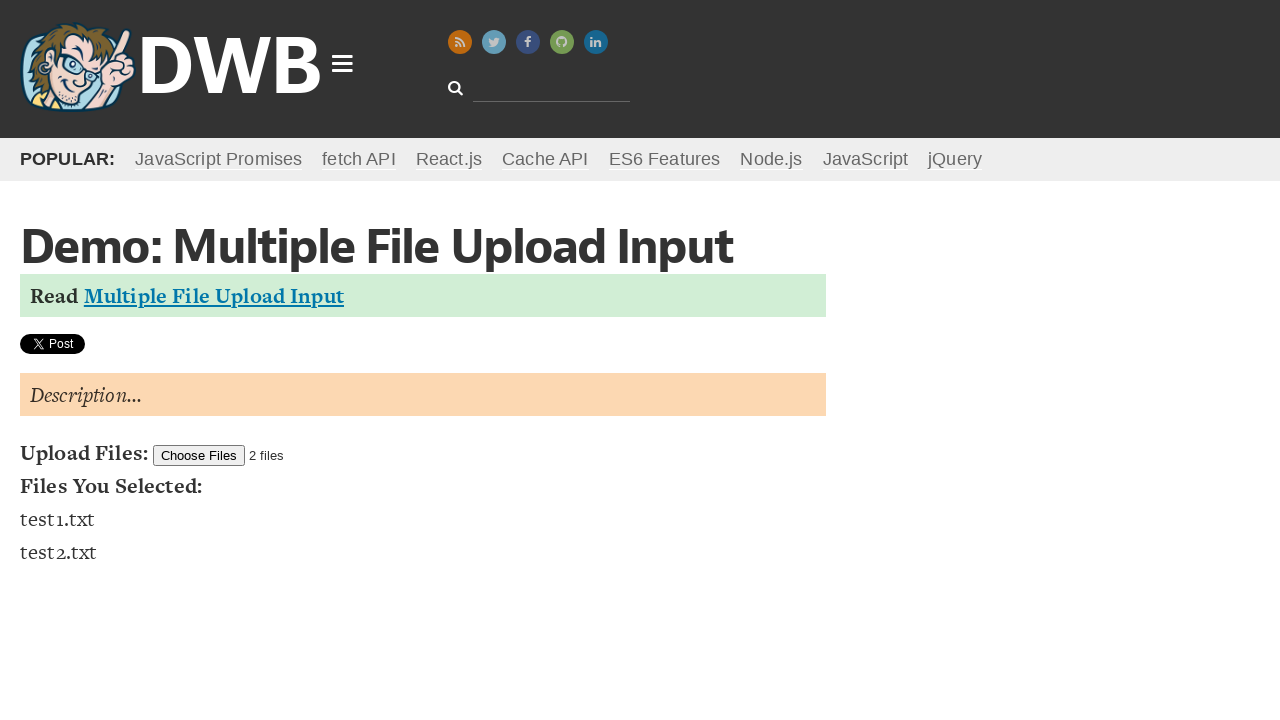

Verified that 2 files are listed in the file list
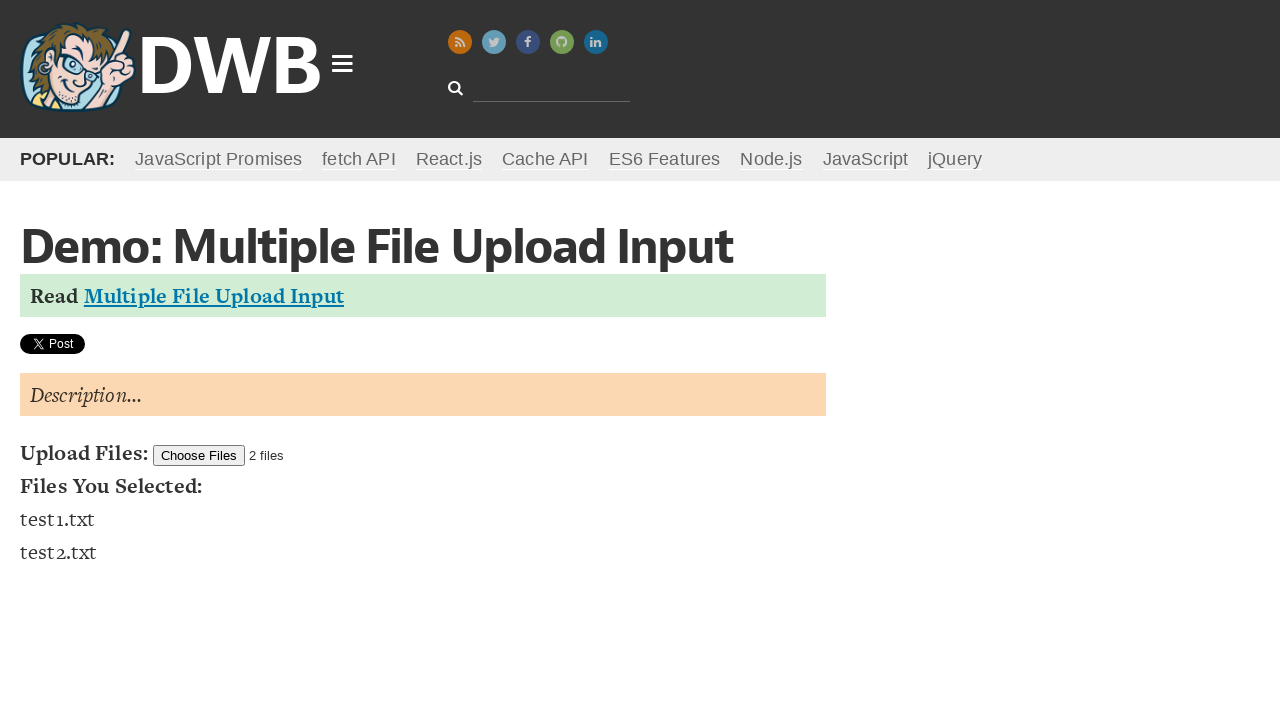

Verified first file name is 'test1.txt'
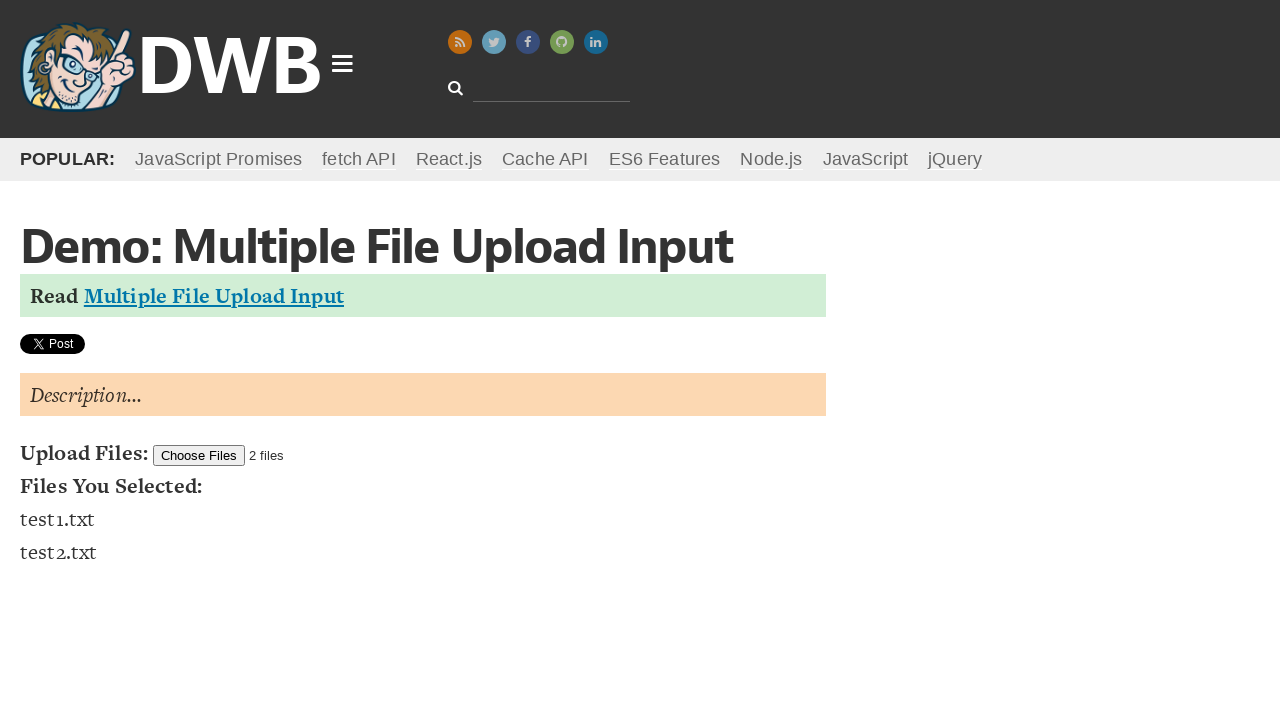

Verified second file name is 'test2.txt'
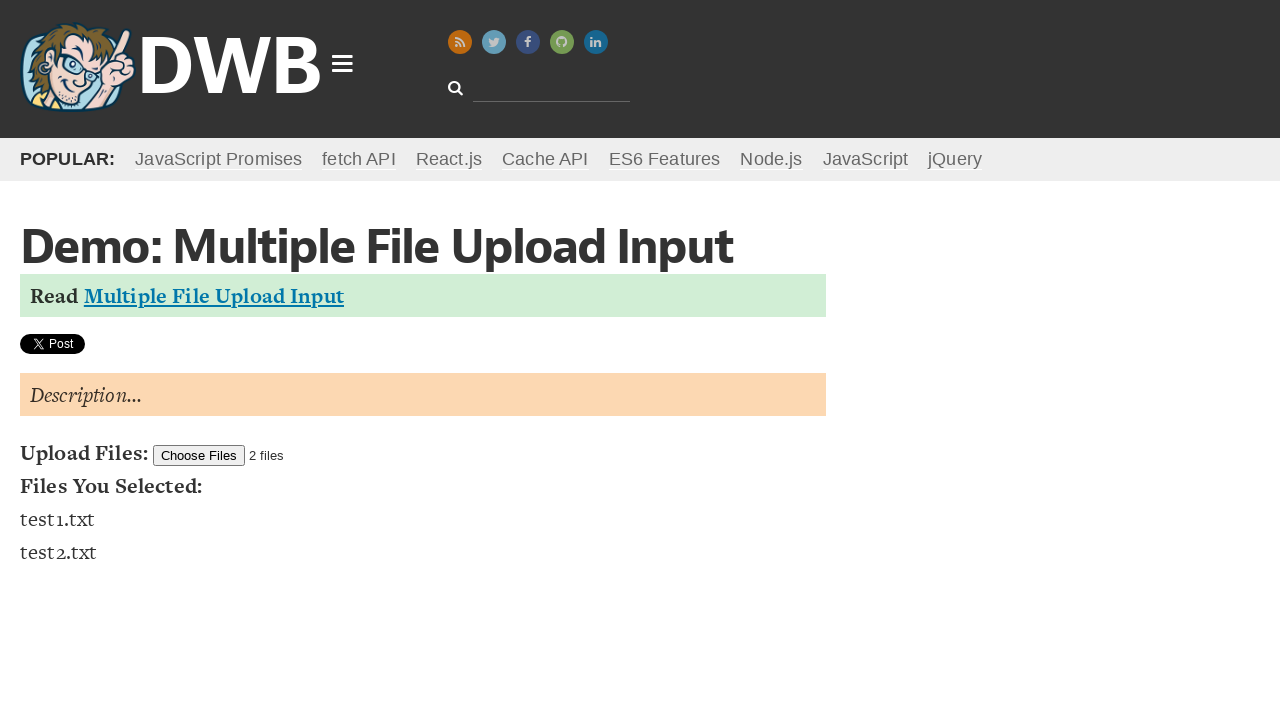

Cleaned up temporary test files
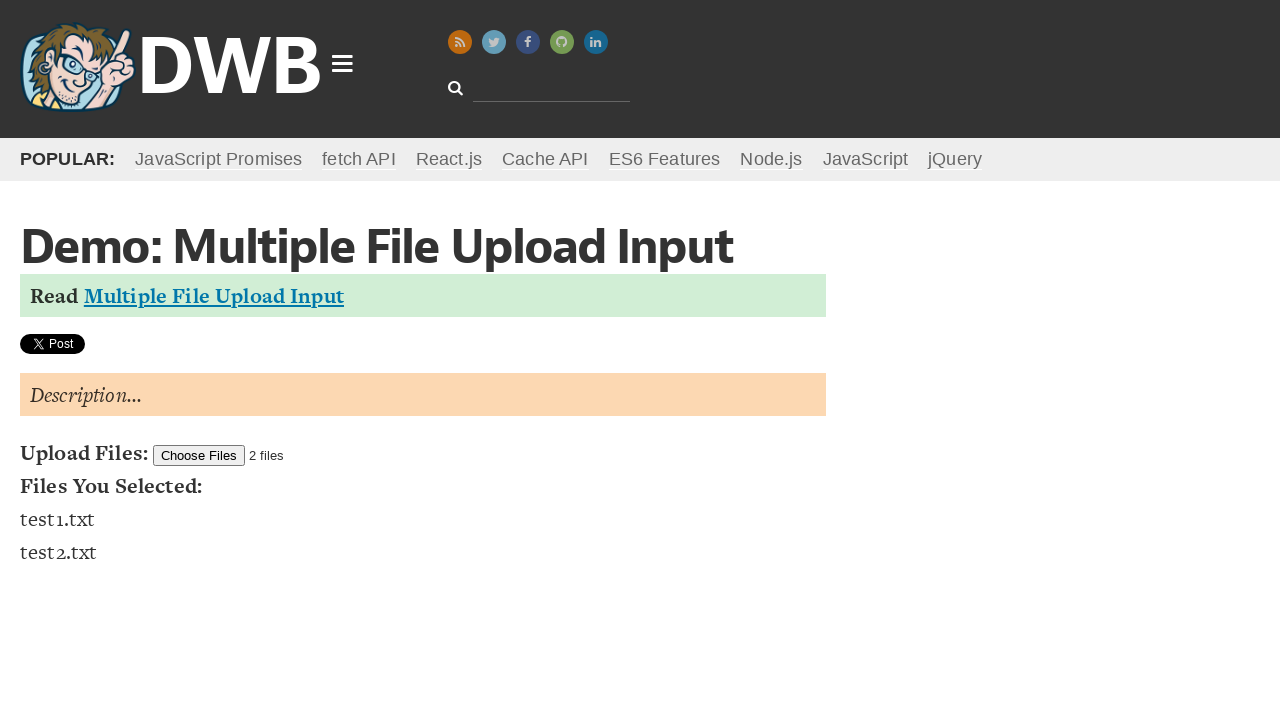

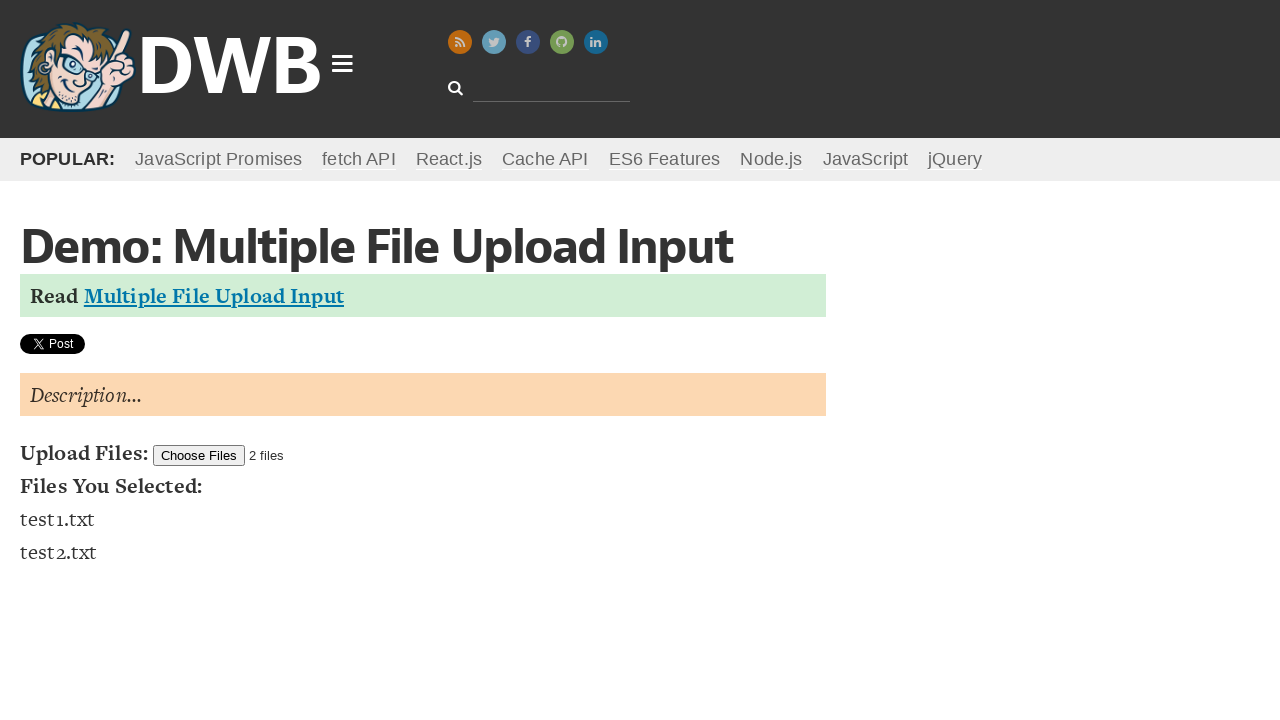